Tests adding an element on the Herokuapp page by clicking the Add Element button and verifying a new element appears

Starting URL: https://the-internet.herokuapp.com/

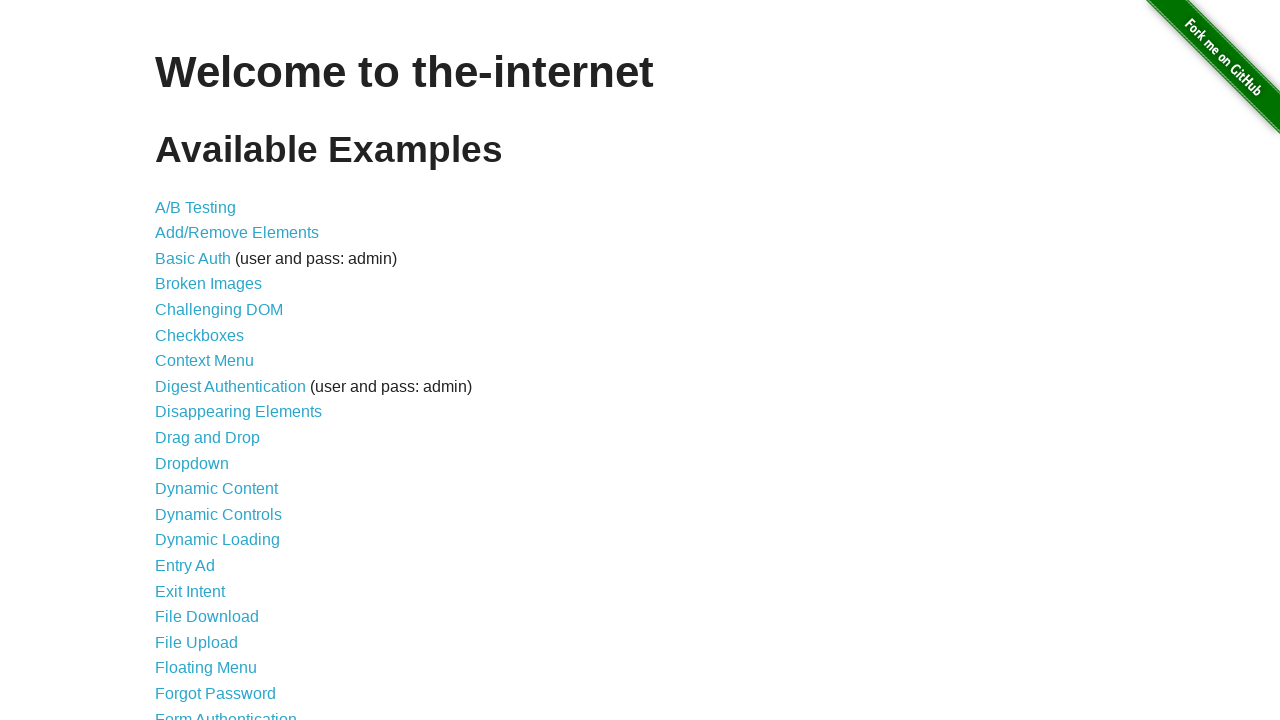

Clicked on Add/Remove Elements link at (237, 233) on a[href='/add_remove_elements/']
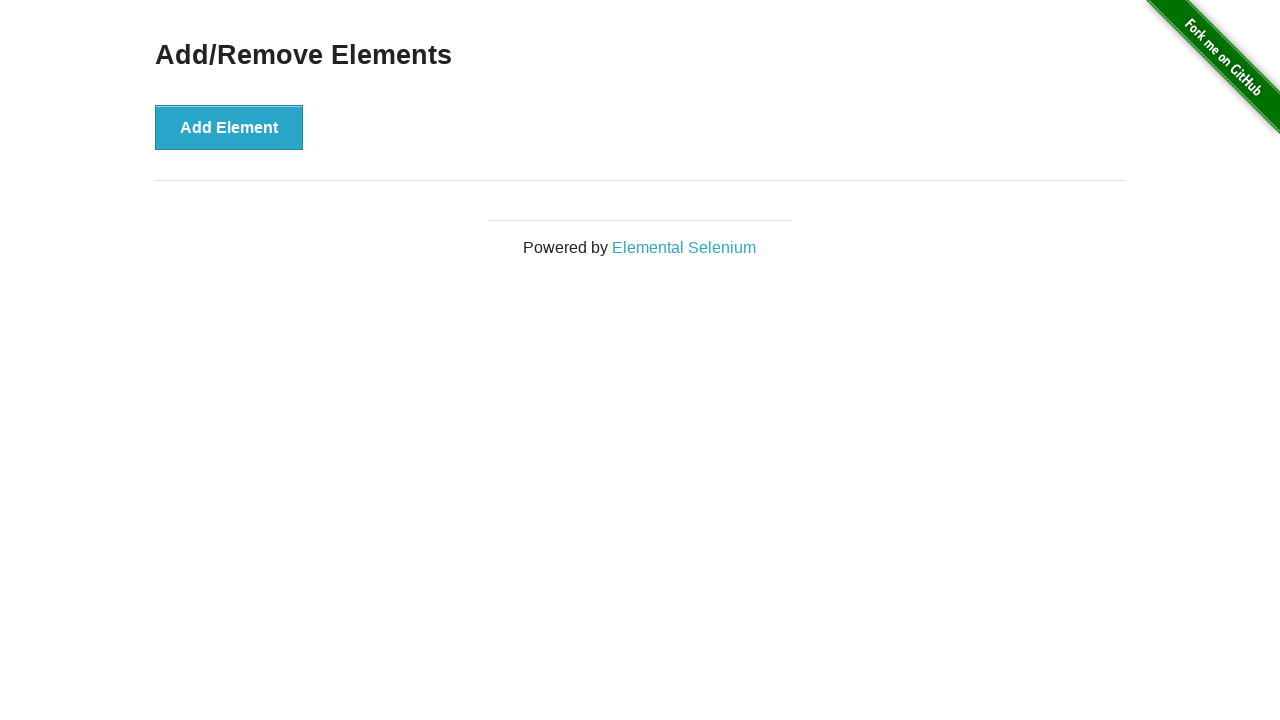

Clicked Add Element button at (229, 127) on button[onclick='addElement()']
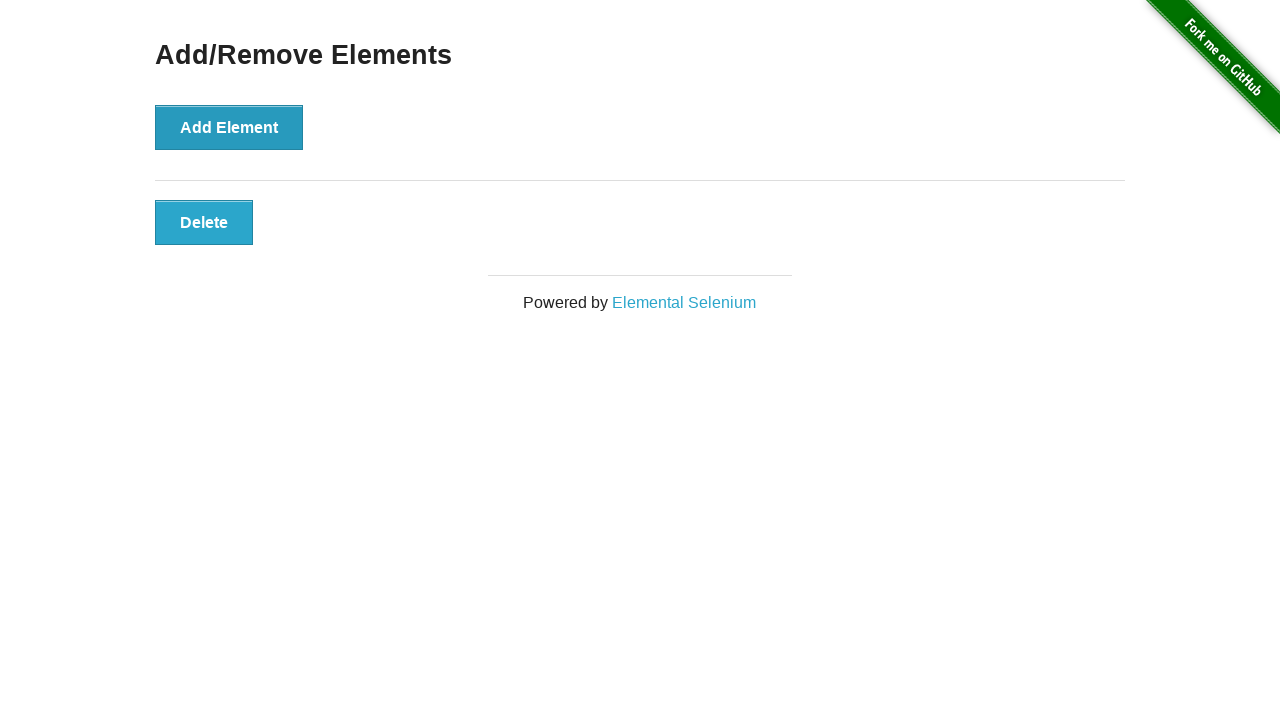

New element with class 'added-manually' appeared on page
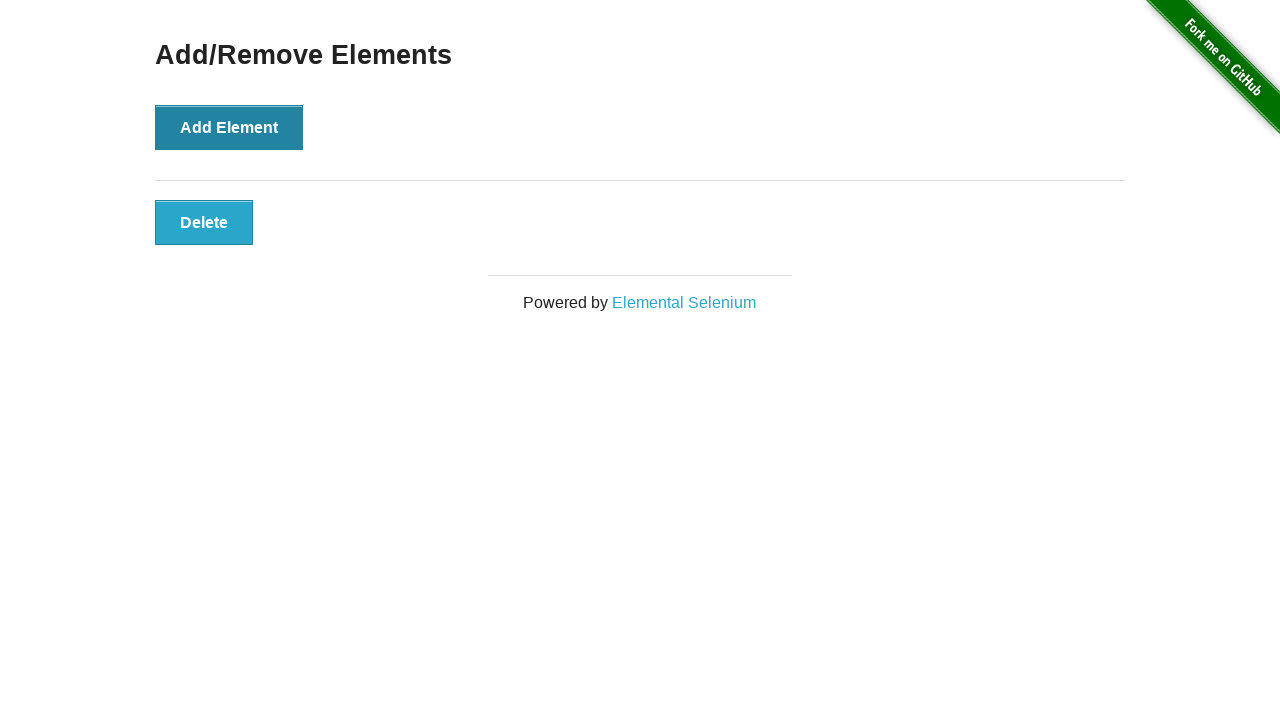

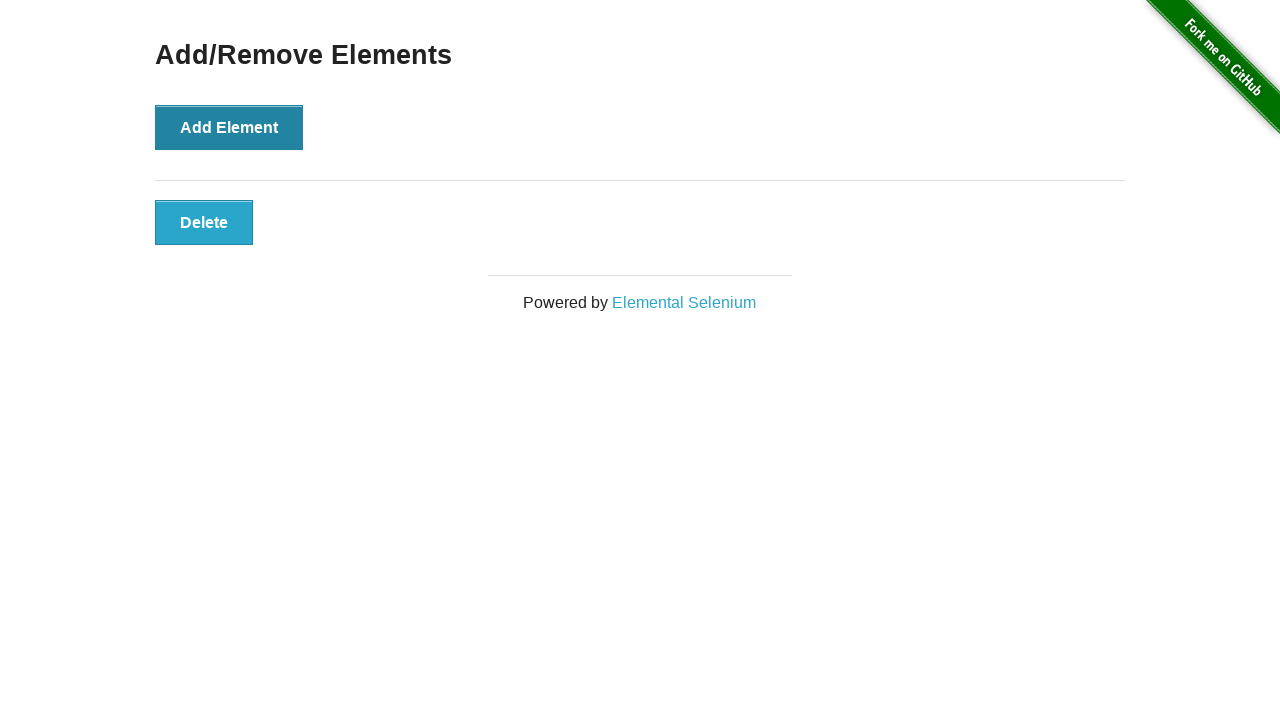